Tests button interactions on DemoQA including double-click, right-click (context click), and single click buttons to verify each interaction type works correctly.

Starting URL: https://demoqa.com

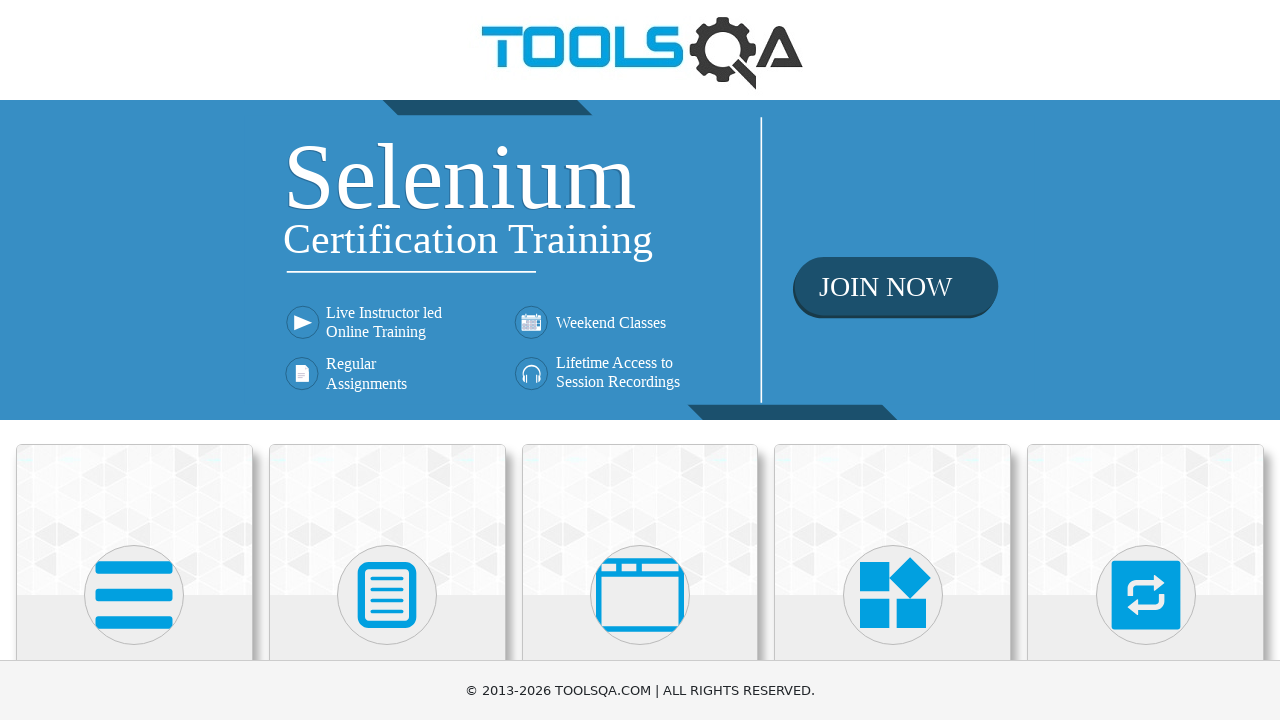

Clicked on Elements menu at (134, 595) on (//div[@class='avatar mx-auto white'])[1]
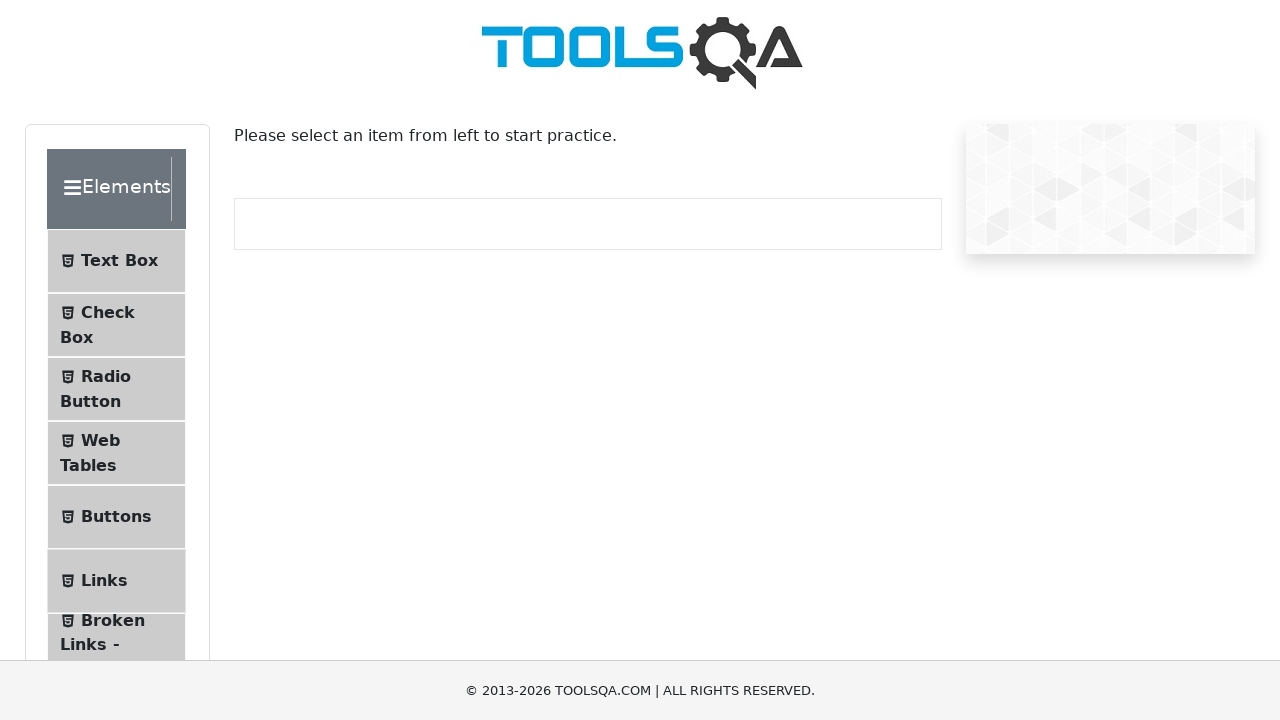

Clicked on Buttons sub-menu at (116, 517) on #item-4
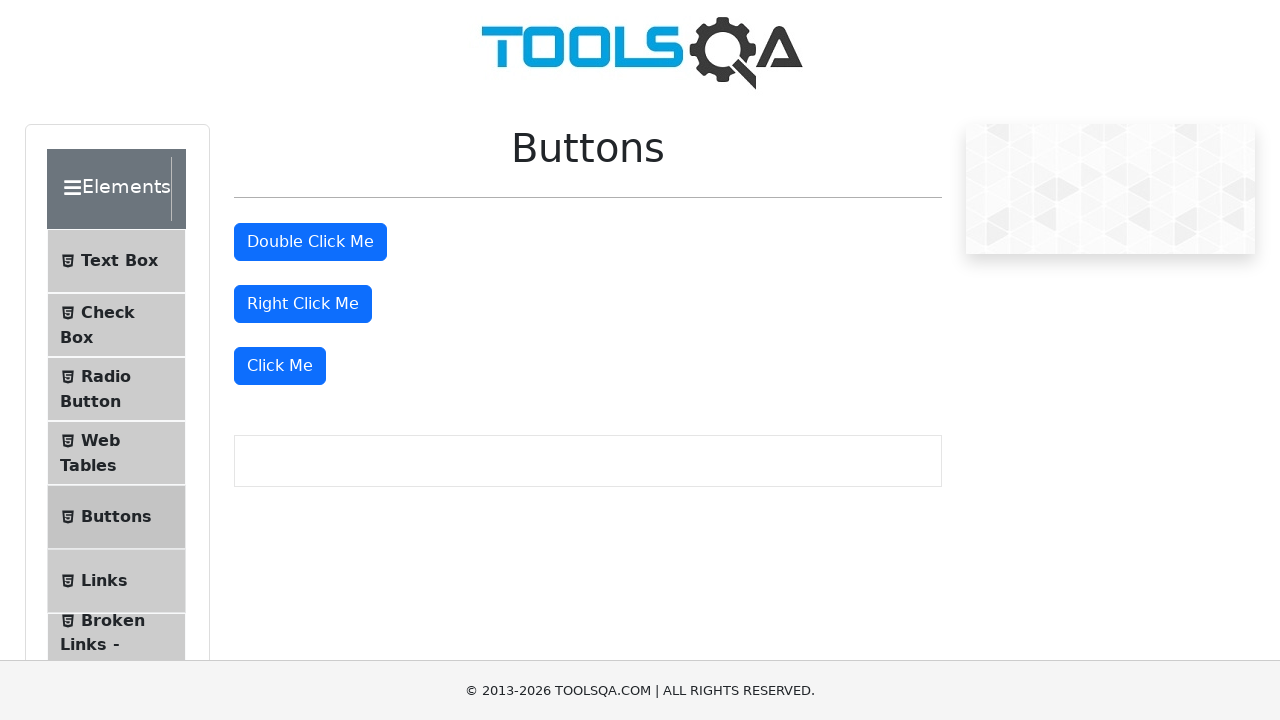

Double-clicked the double-click button at (310, 242) on #doubleClickBtn
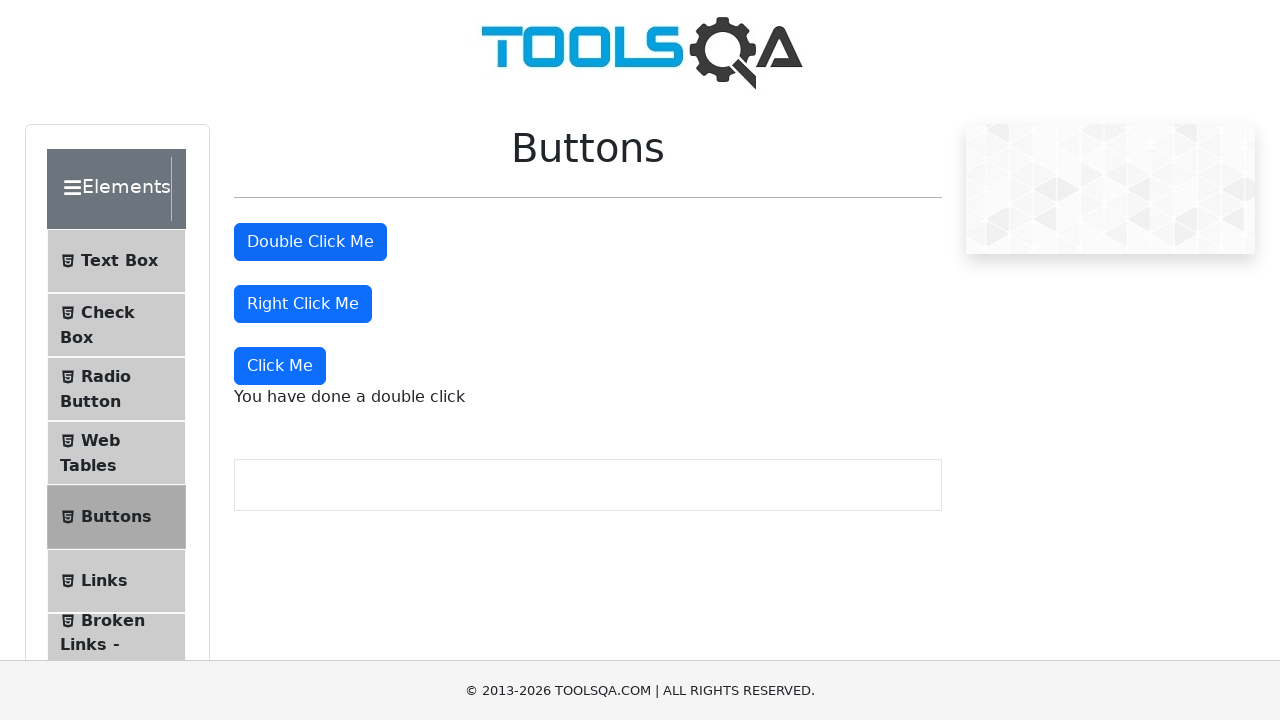

Right-clicked the context-click button at (303, 304) on #rightClickBtn
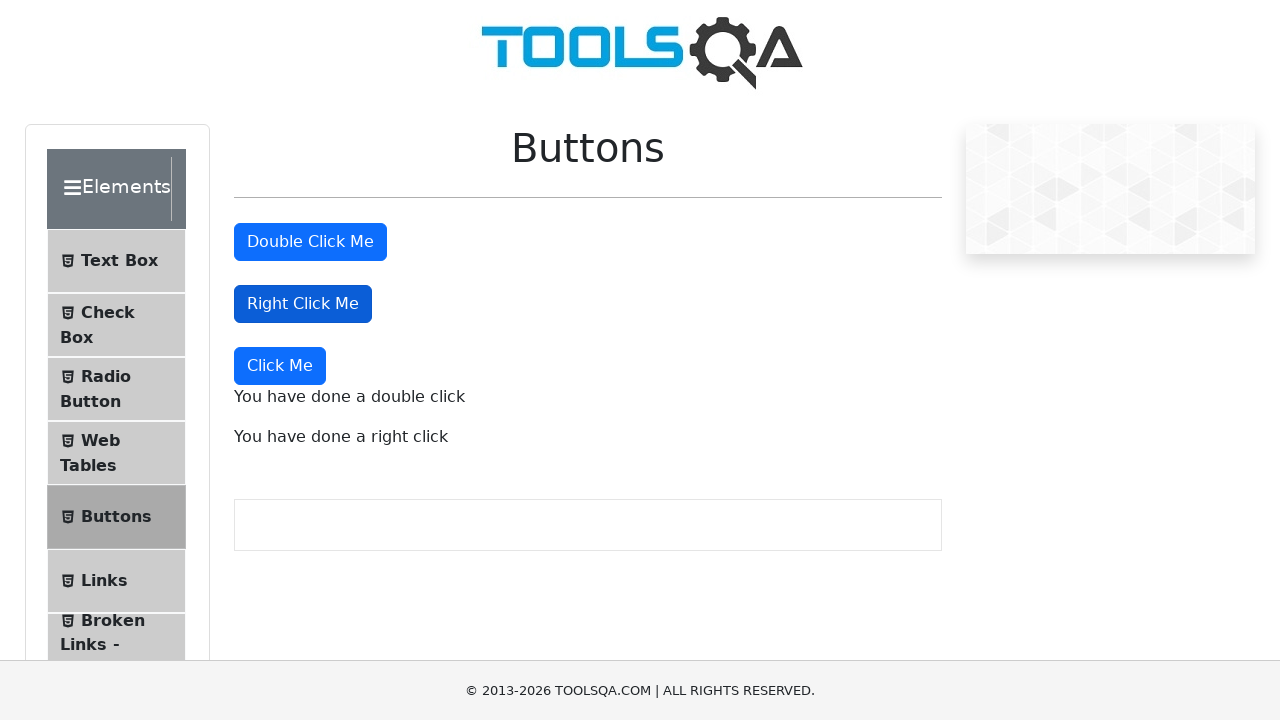

Single-clicked the 'Click Me' button at (280, 366) on xpath=//button[normalize-space()='Click Me'][1]
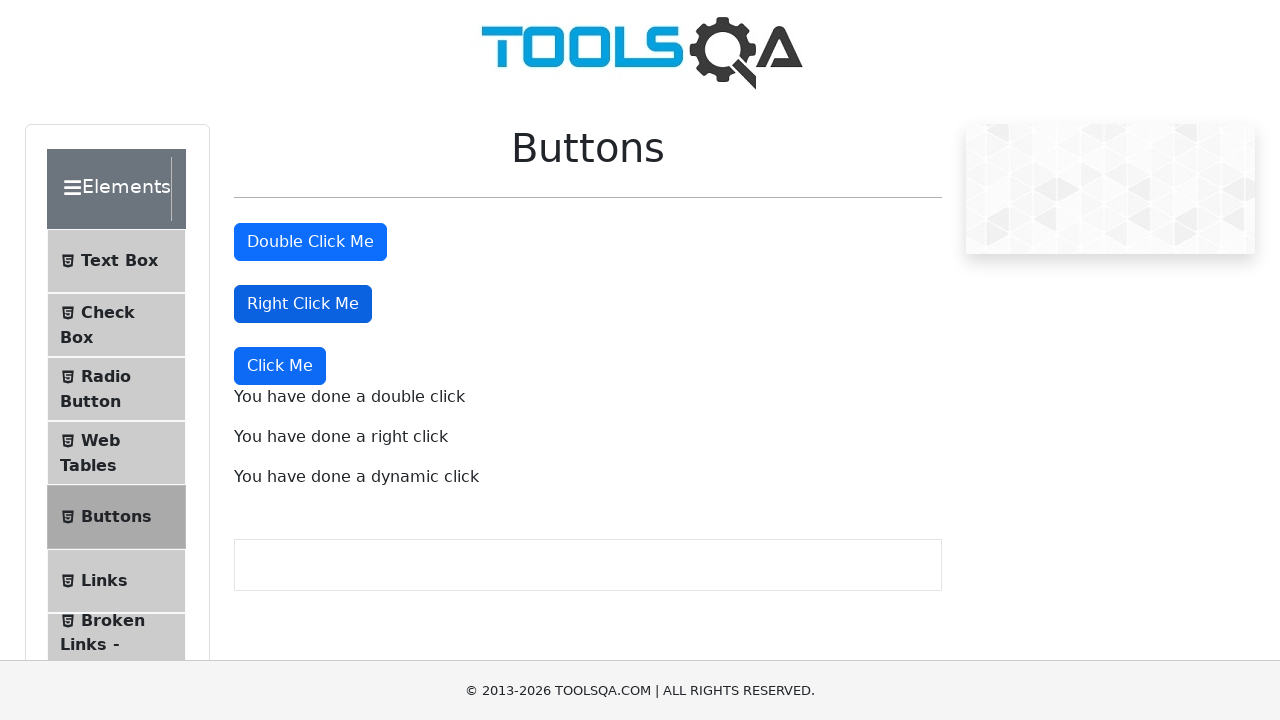

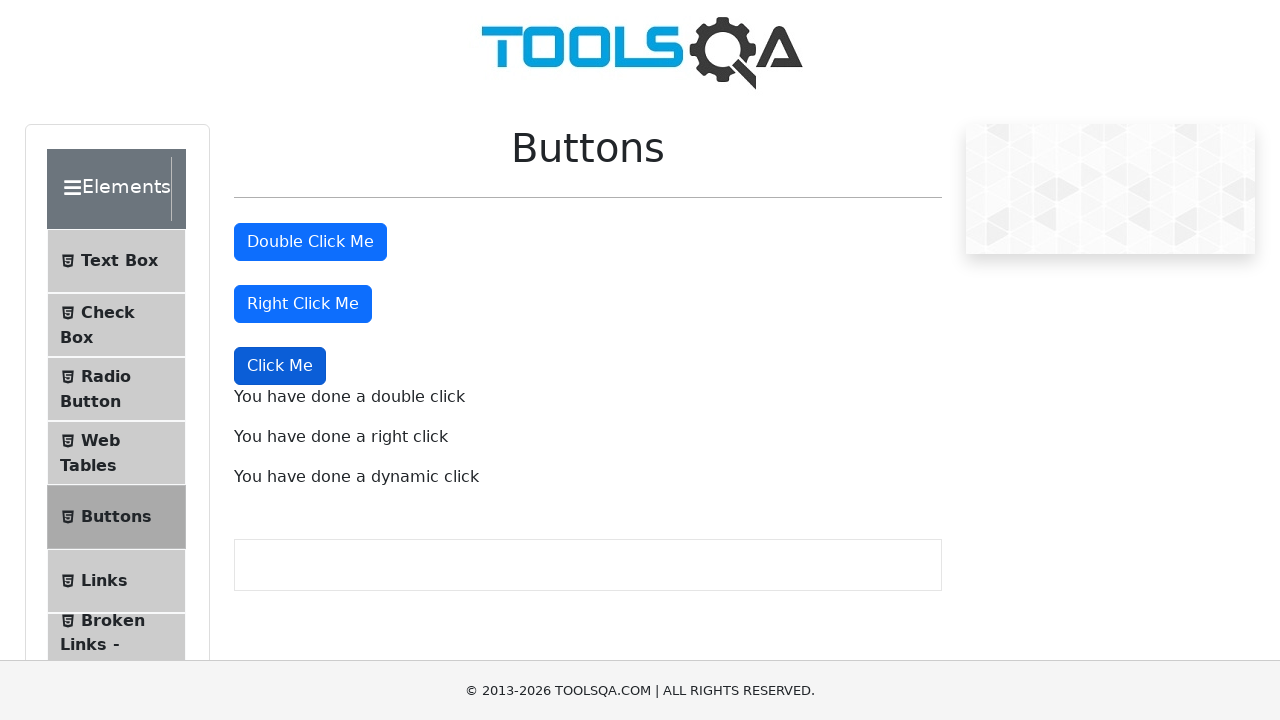